Tests that a todo item is removed when edited to an empty string

Starting URL: https://demo.playwright.dev/todomvc

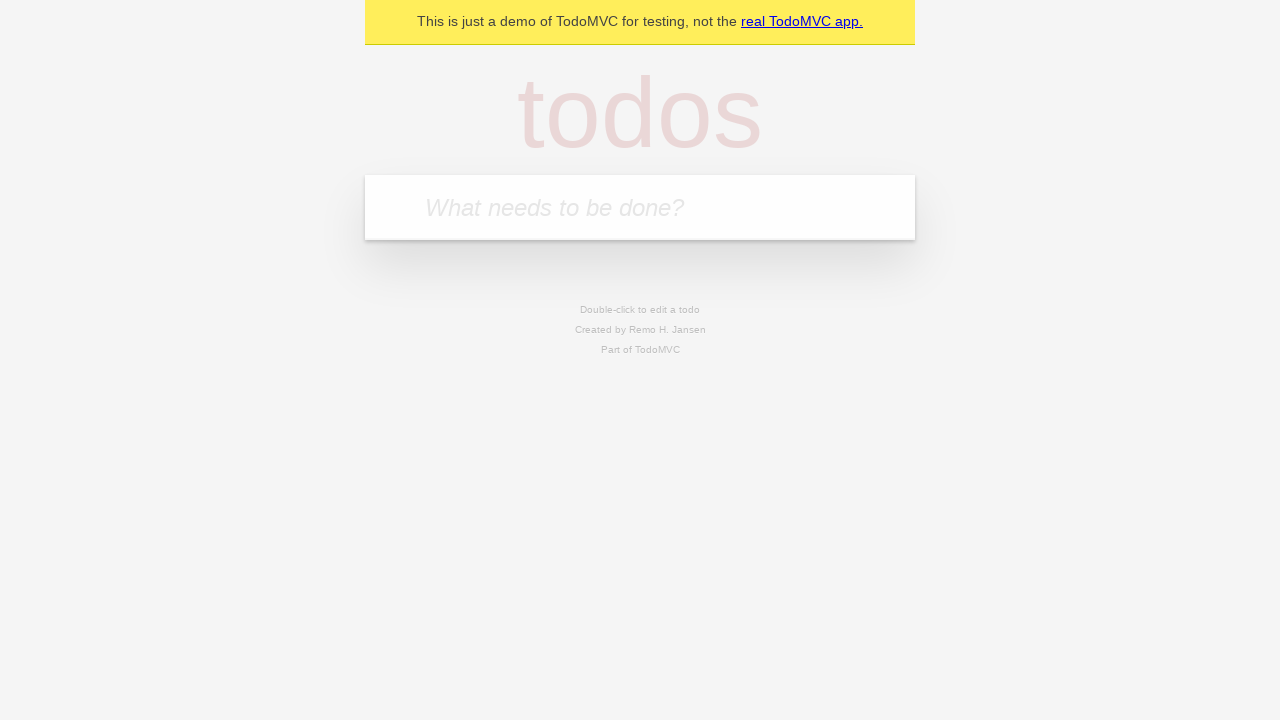

Filled todo input with 'buy some cheese' on internal:attr=[placeholder="What needs to be done?"i]
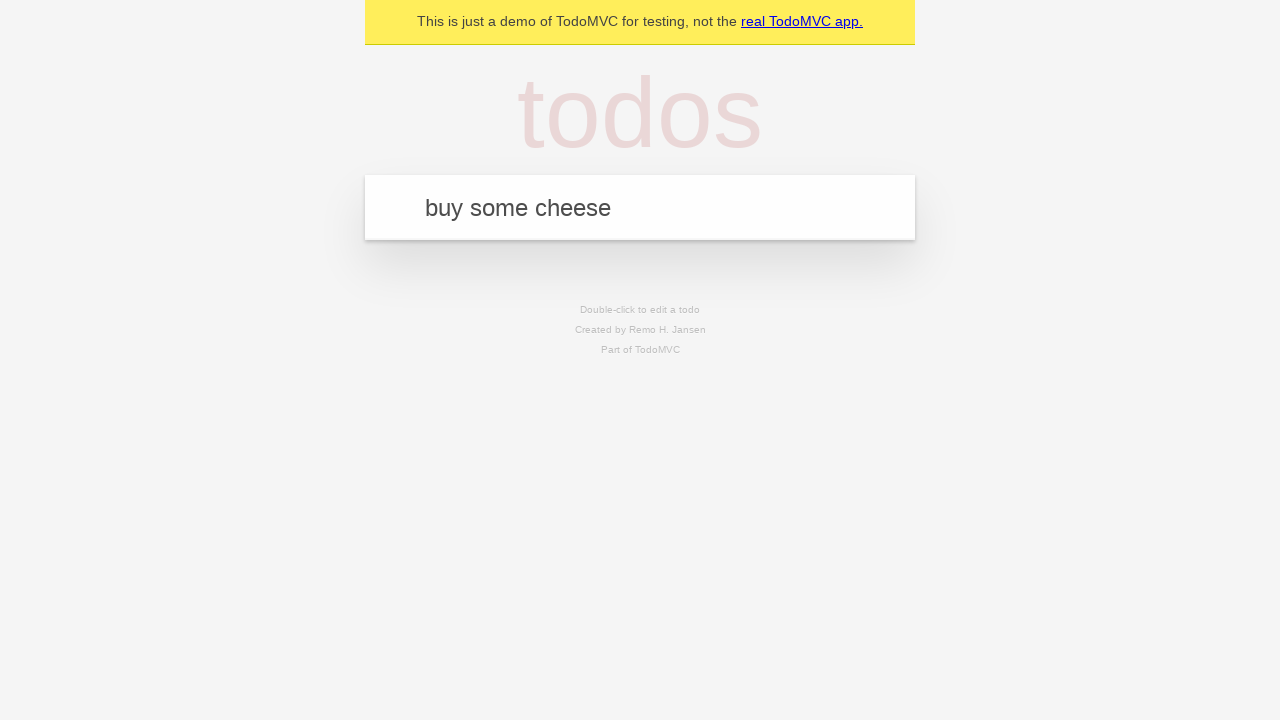

Pressed Enter to create first todo item on internal:attr=[placeholder="What needs to be done?"i]
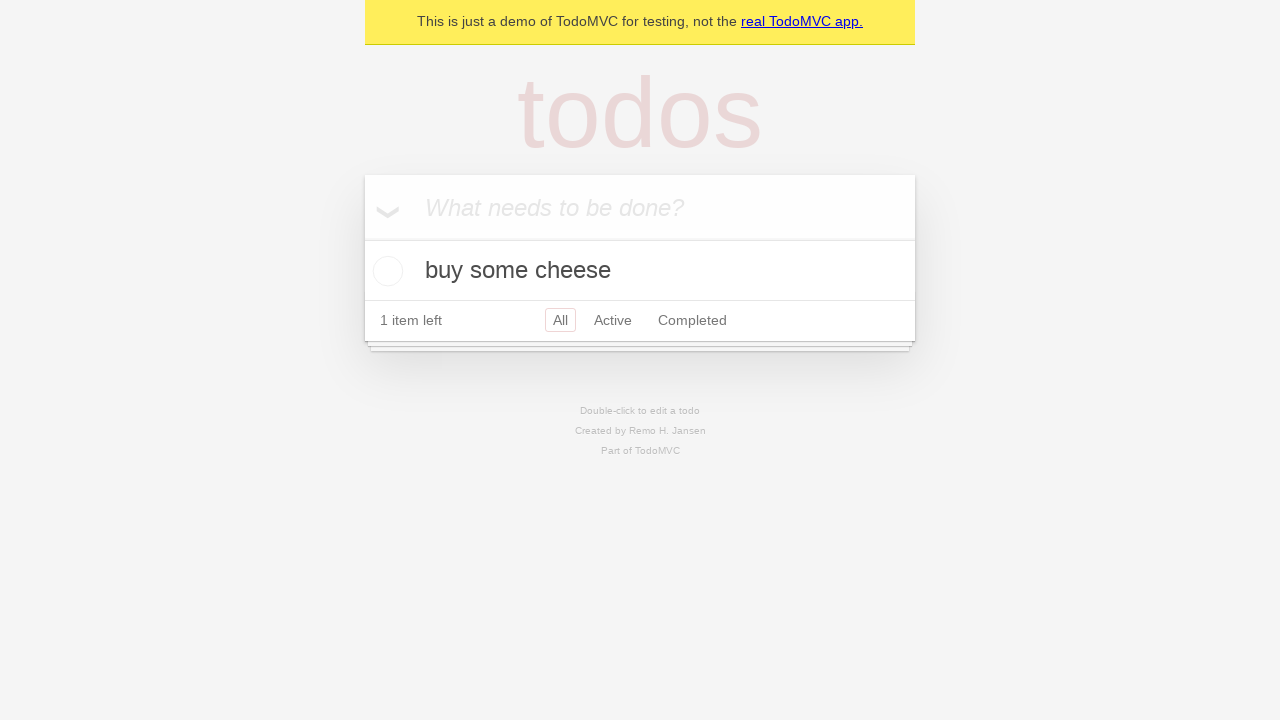

Filled todo input with 'feed the cat' on internal:attr=[placeholder="What needs to be done?"i]
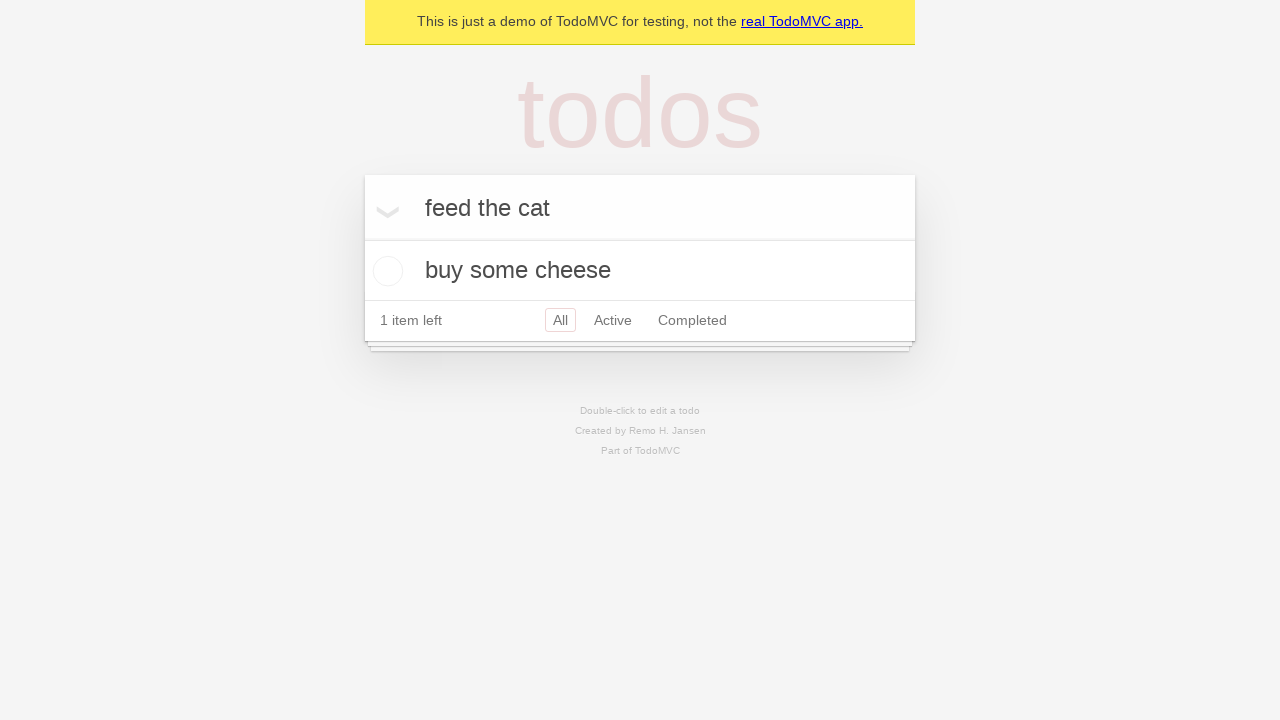

Pressed Enter to create second todo item on internal:attr=[placeholder="What needs to be done?"i]
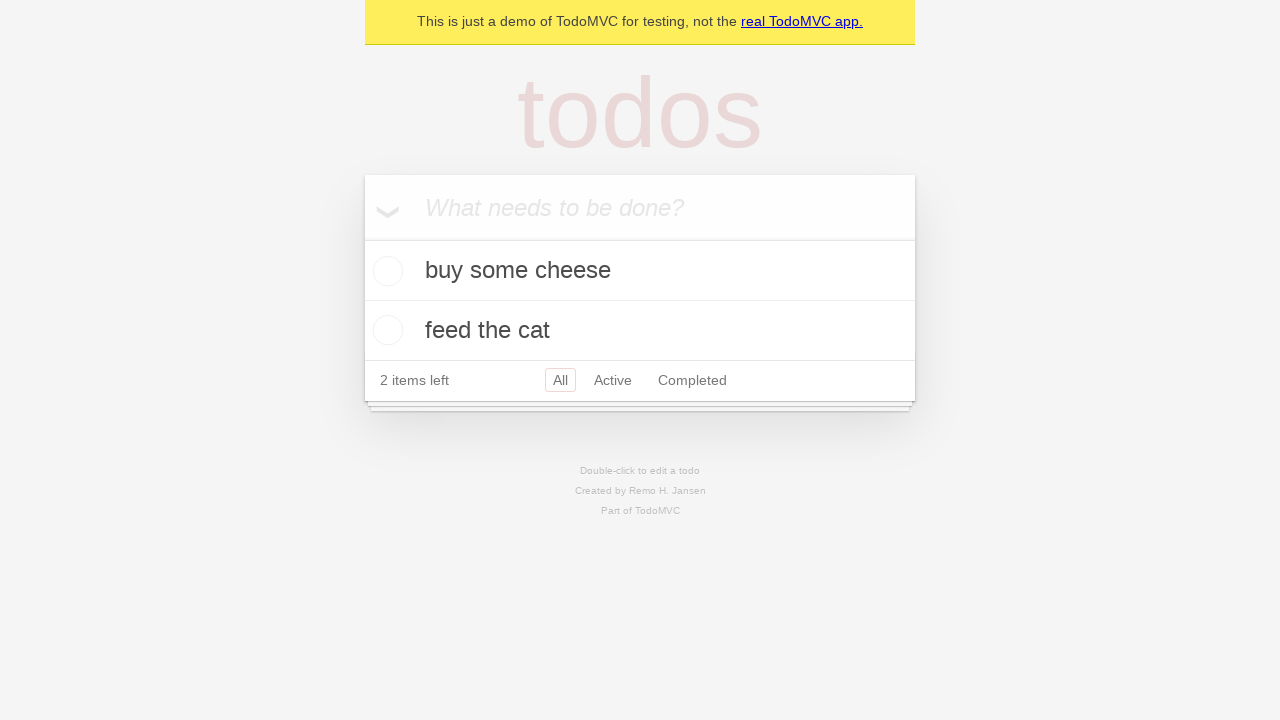

Filled todo input with 'book a doctors appointment' on internal:attr=[placeholder="What needs to be done?"i]
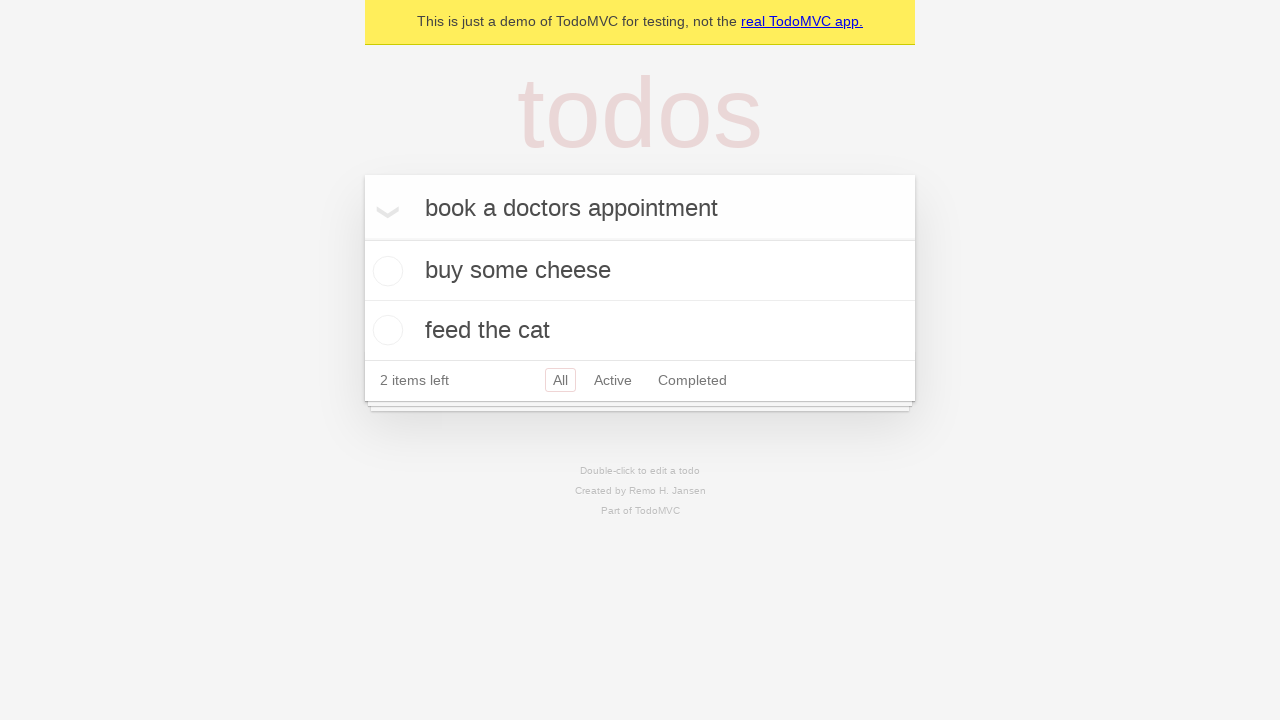

Pressed Enter to create third todo item on internal:attr=[placeholder="What needs to be done?"i]
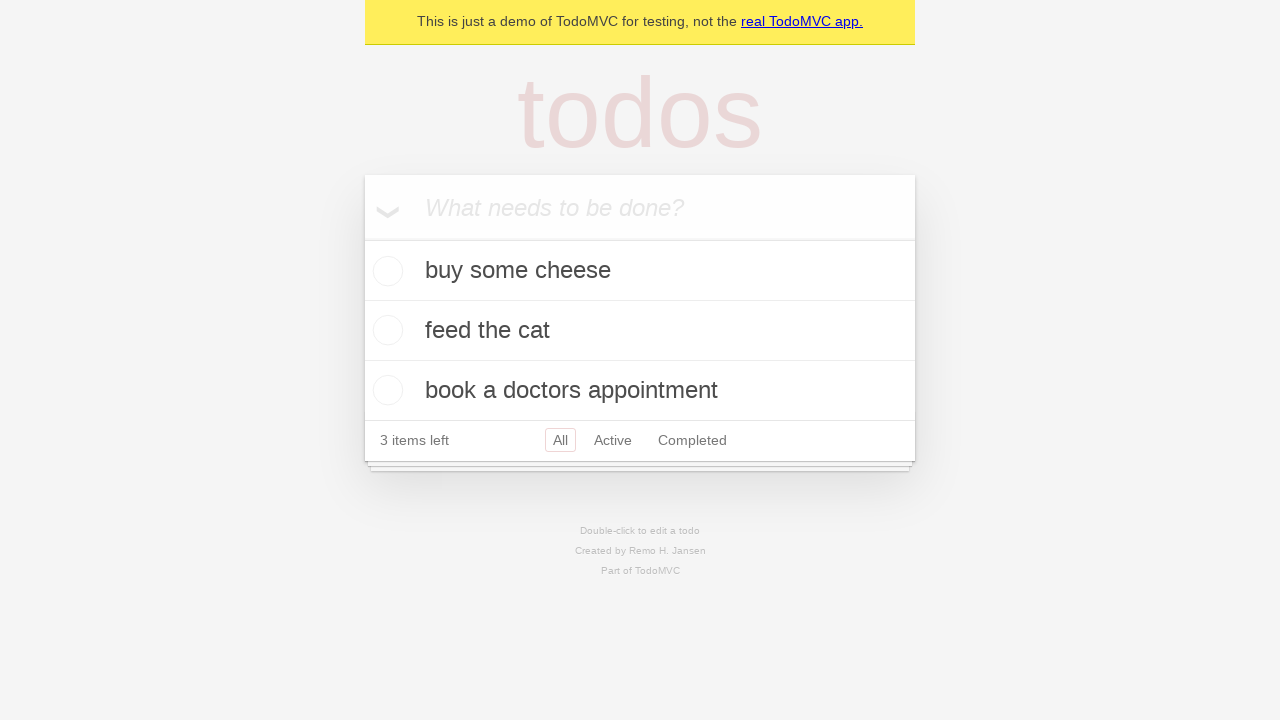

Double-clicked second todo item to enter edit mode at (640, 331) on internal:testid=[data-testid="todo-item"s] >> nth=1
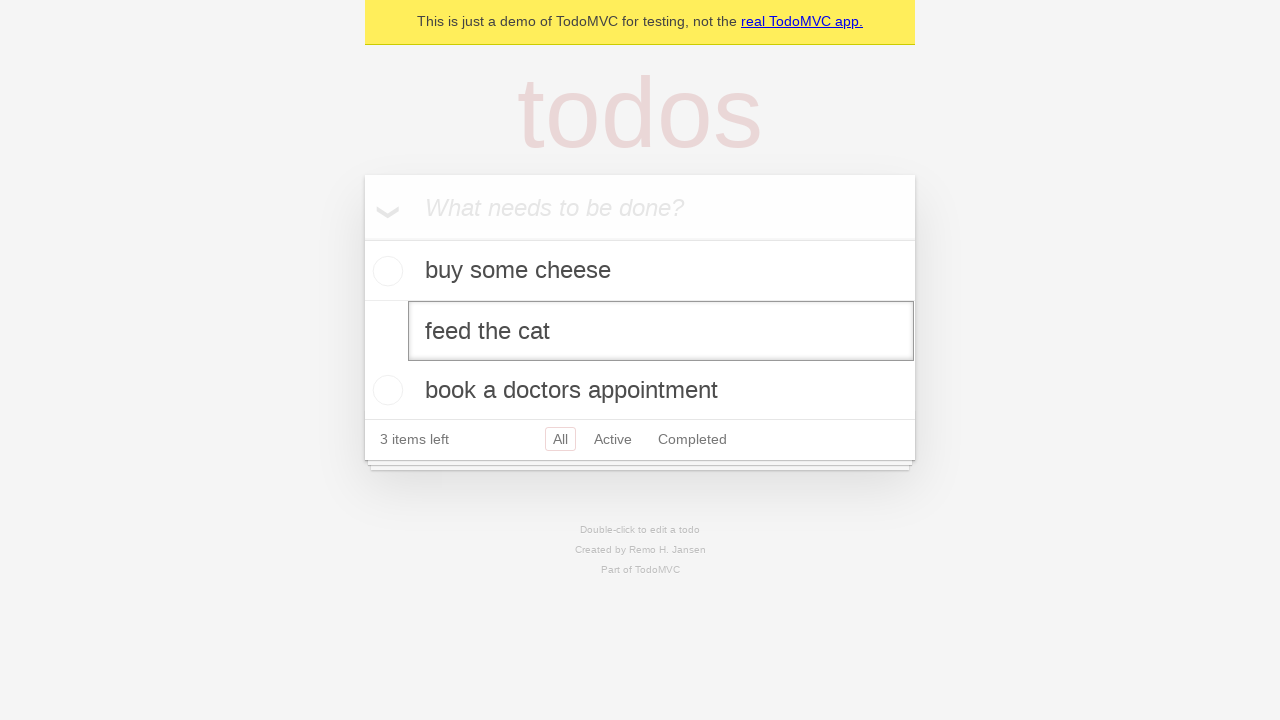

Cleared the text in the edit field on internal:testid=[data-testid="todo-item"s] >> nth=1 >> internal:role=textbox[nam
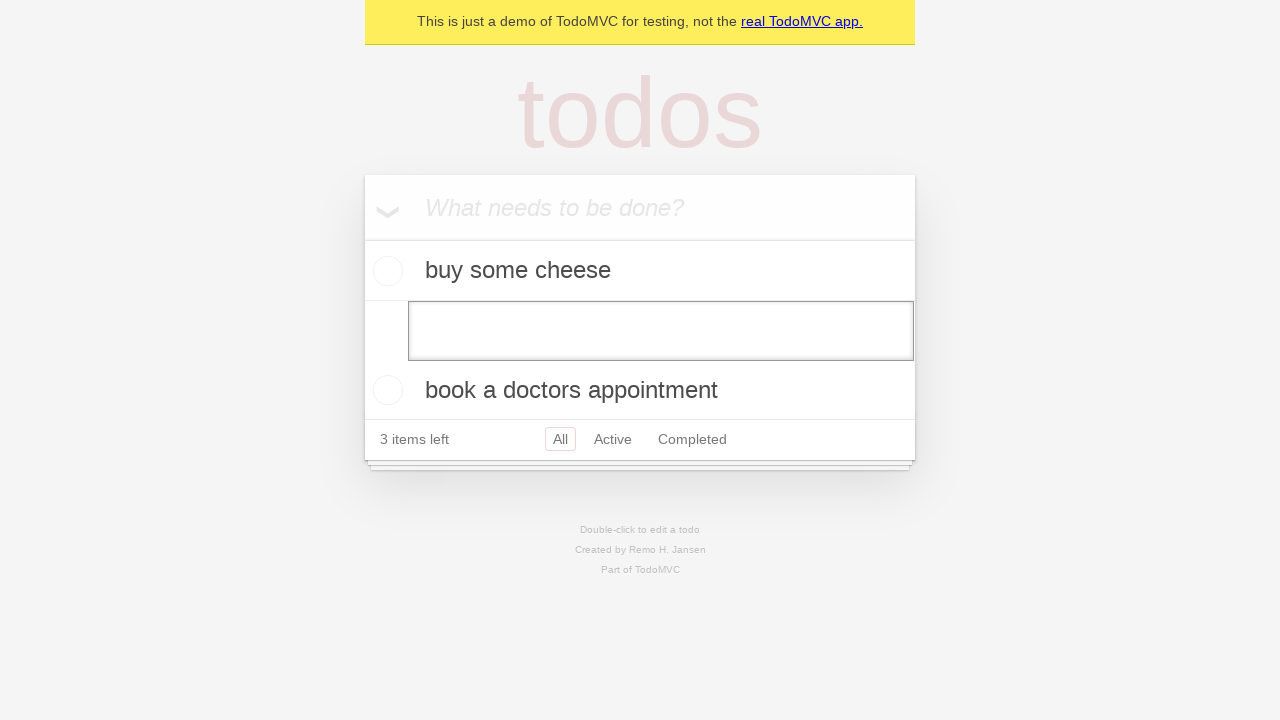

Pressed Enter to submit the empty edit, removing the todo item on internal:testid=[data-testid="todo-item"s] >> nth=1 >> internal:role=textbox[nam
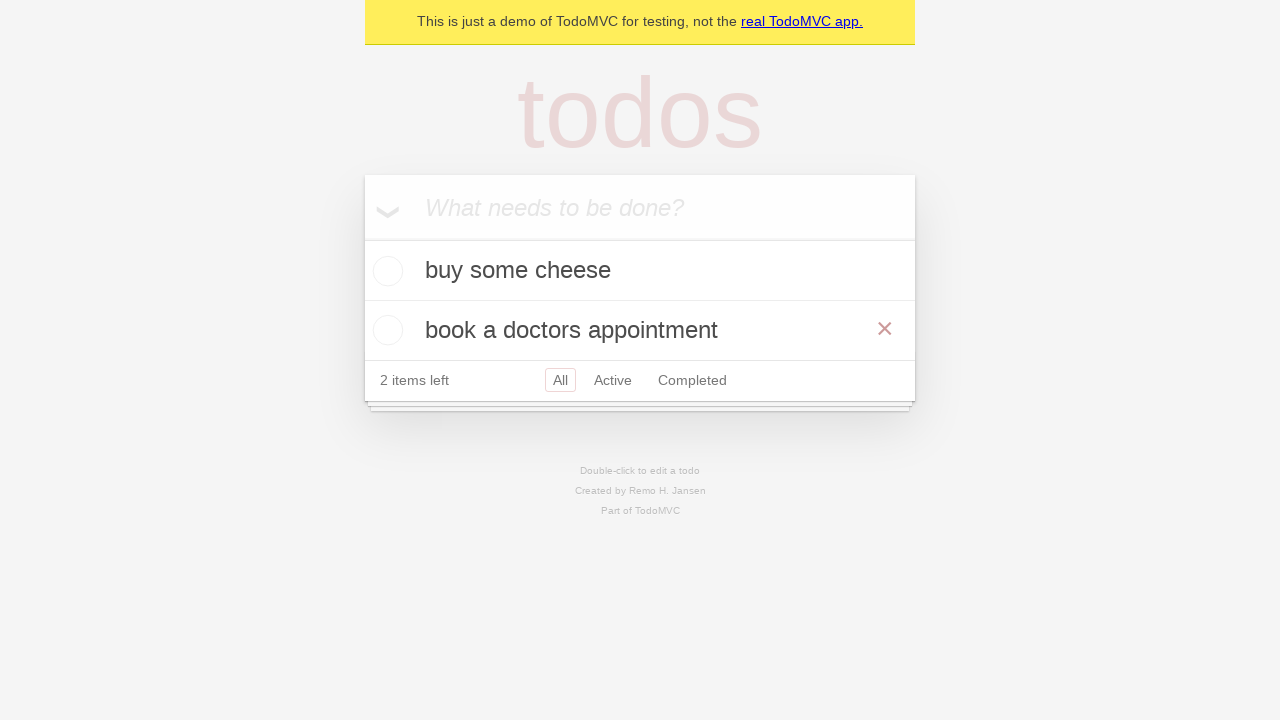

Verified that only 2 todo items remain after removing the second item
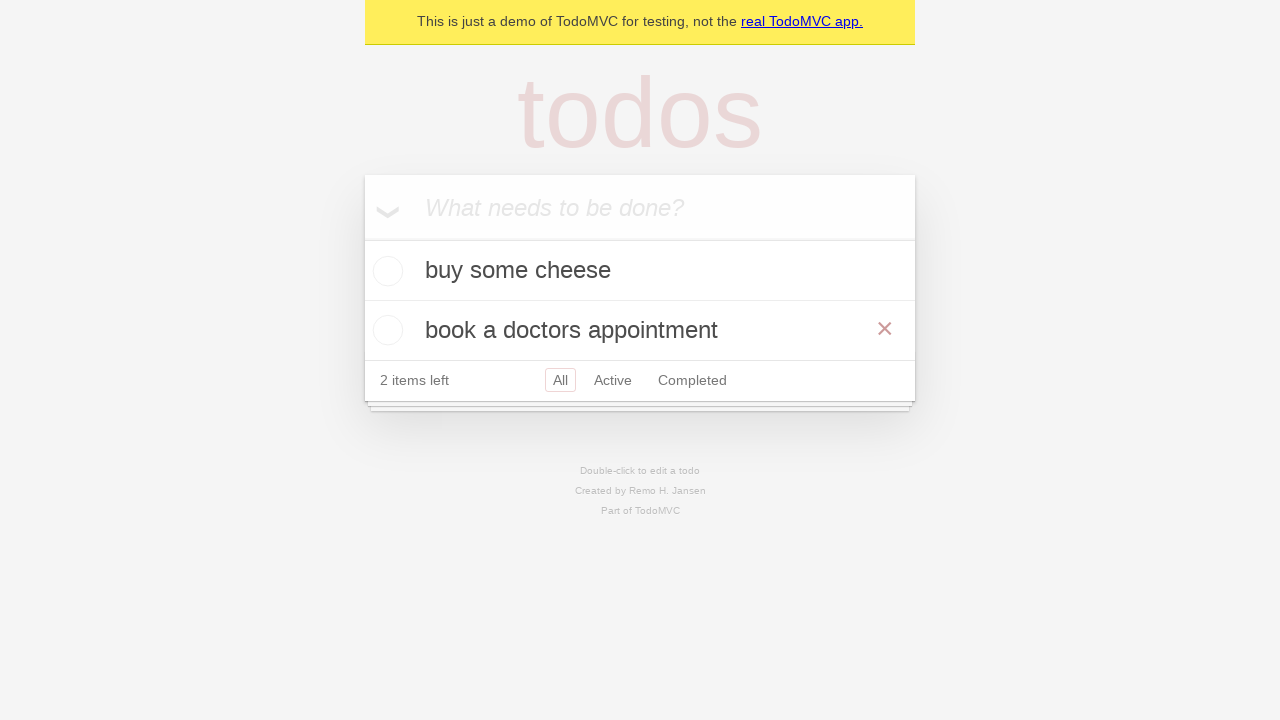

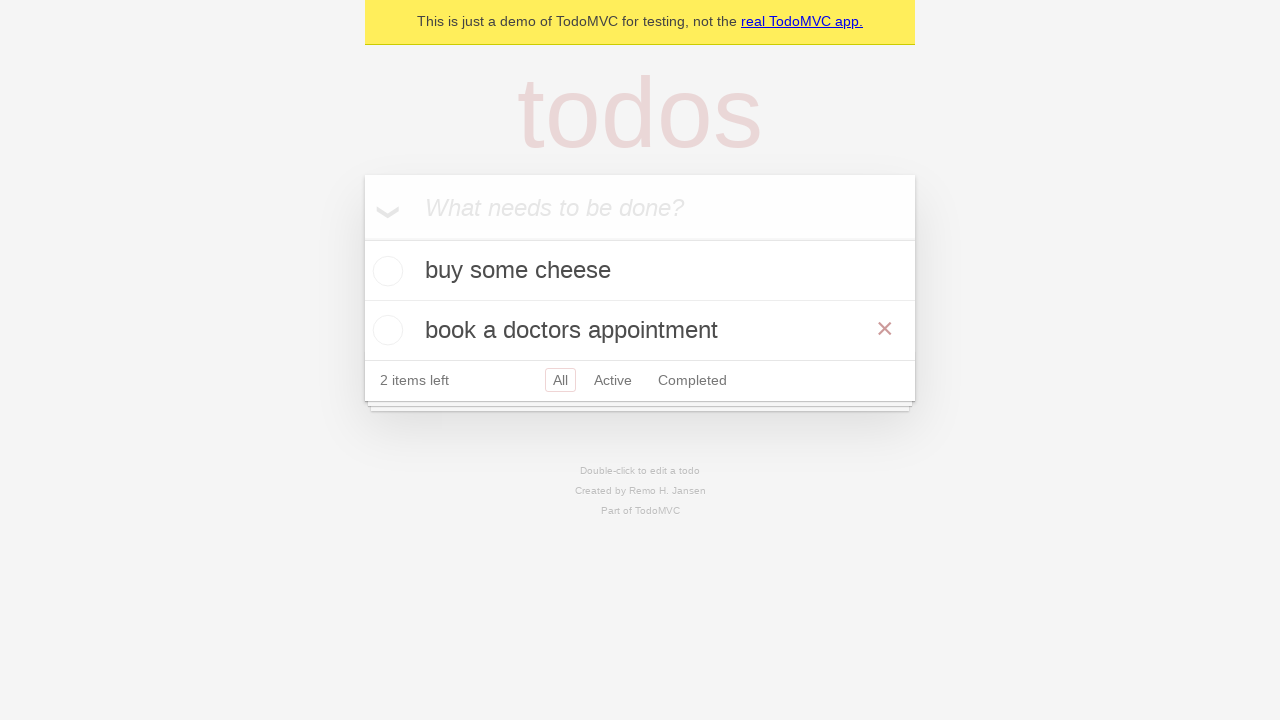